Completes an online survey about food quality by selecting options and filling text fields

Starting URL: https://onlinetestpad.com/ru/survey/135761-opros-po-kachestvu-pitaniya-dlya-roditelej

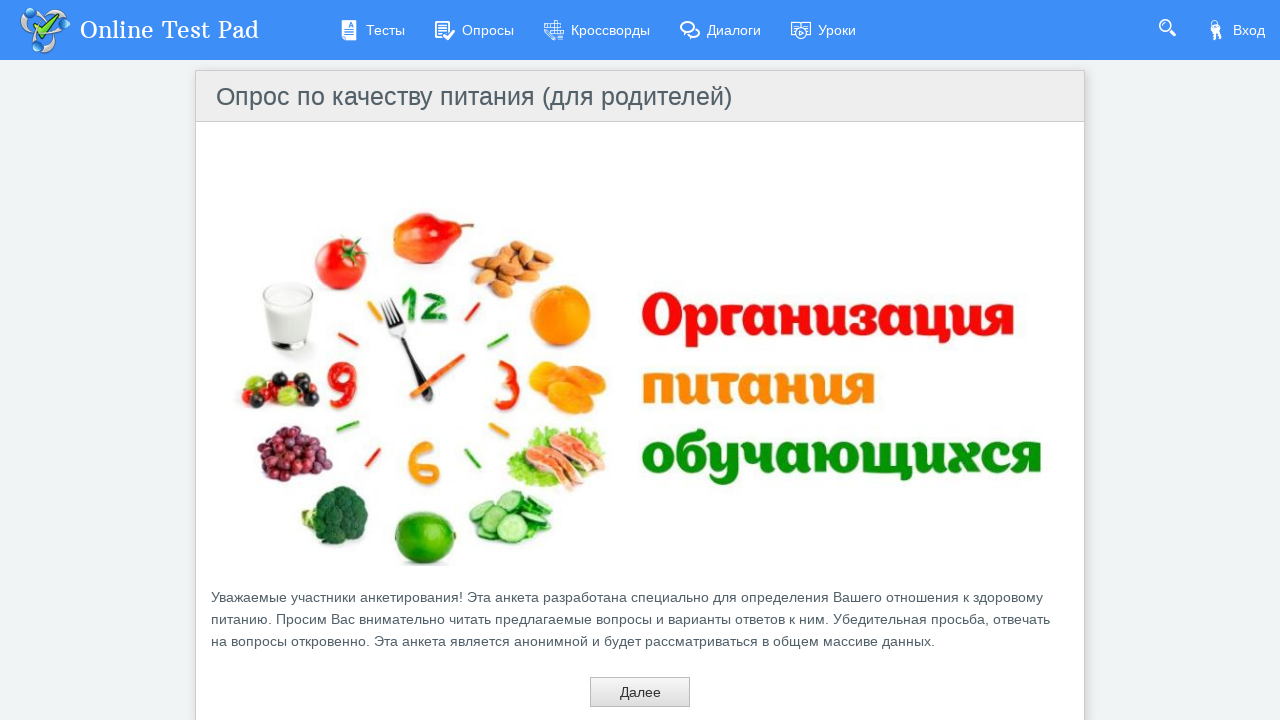

Clicked next button to start survey at (640, 692) on #btnNext
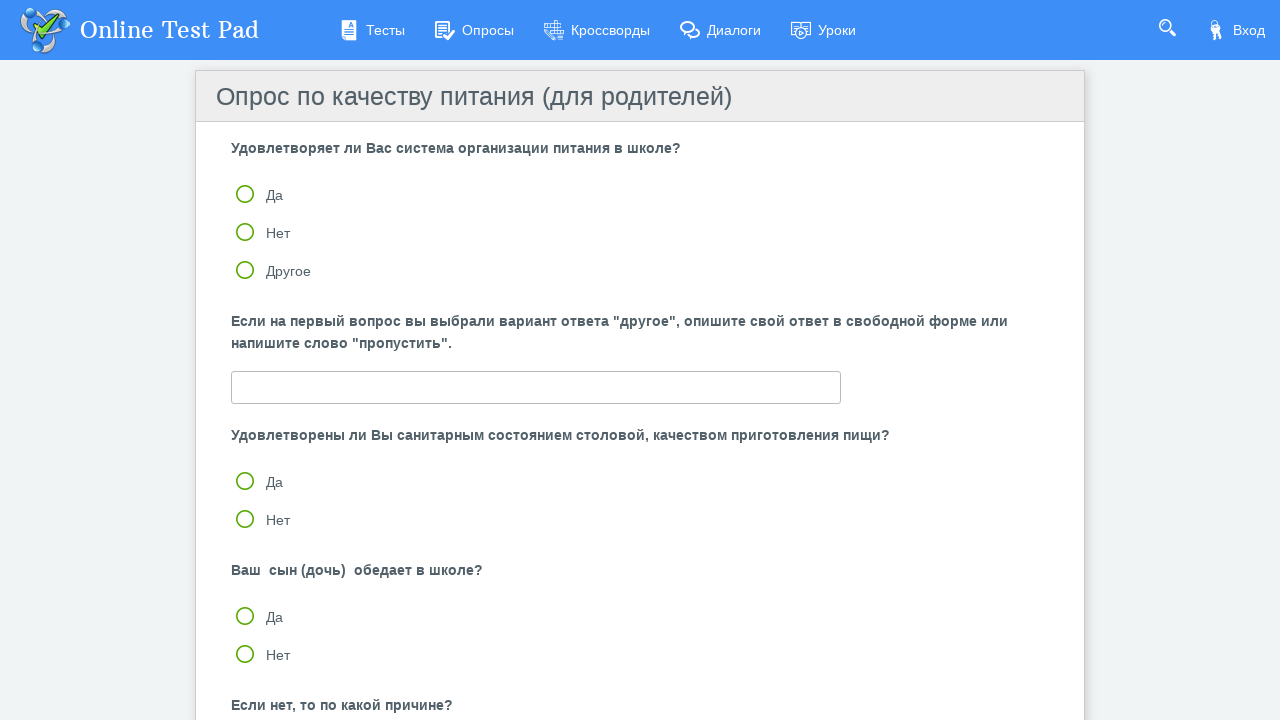

Selected first food quality rating option at (245, 194) on #s_ans_2427420 >> xpath=.. >> i
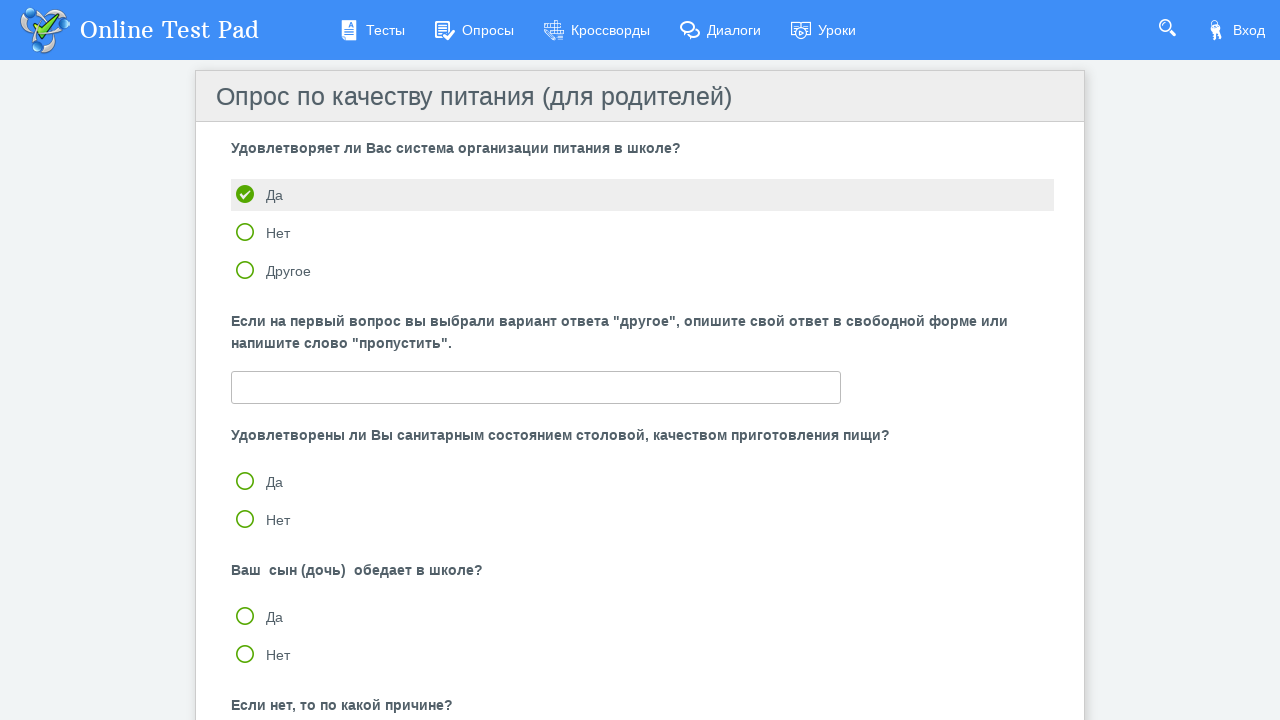

Filled text field with 'пропустить' on #s_ans_2427423
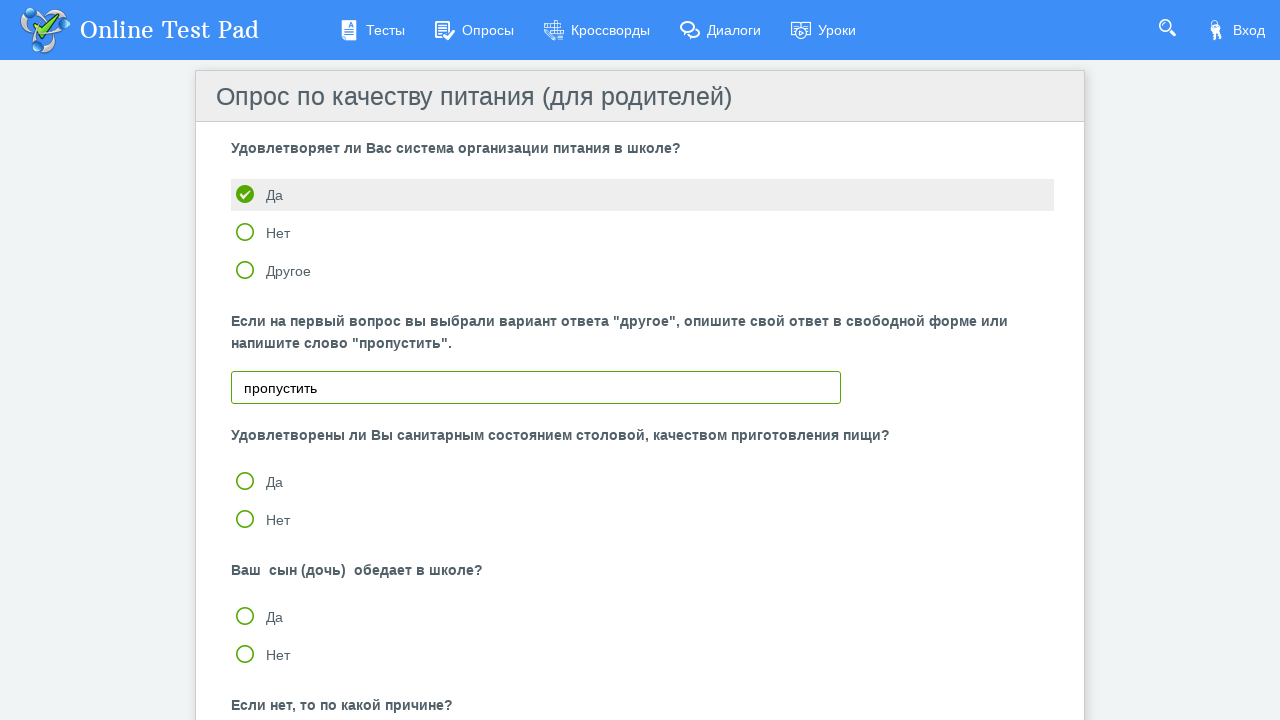

Selected second survey question option at (245, 481) on #s_ans_2427424 >> xpath=.. >> i
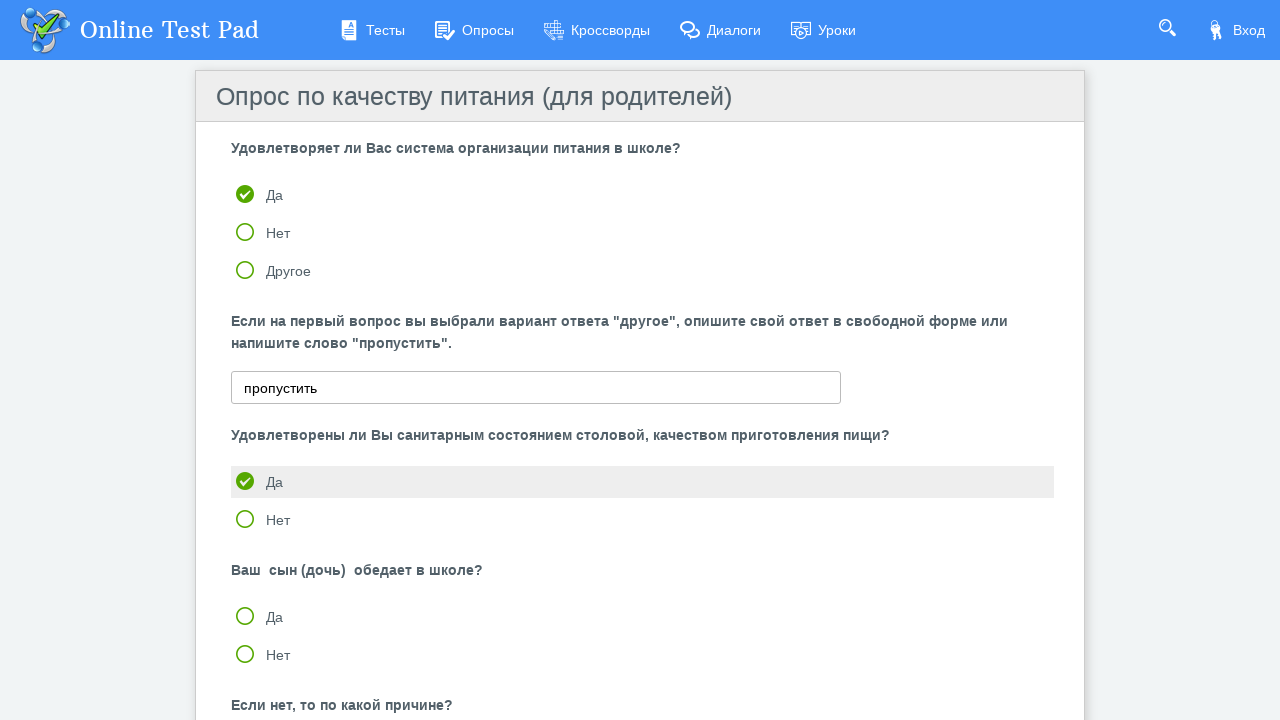

Selected third survey question option at (245, 654) on #s_ans_2427427 >> xpath=.. >> i
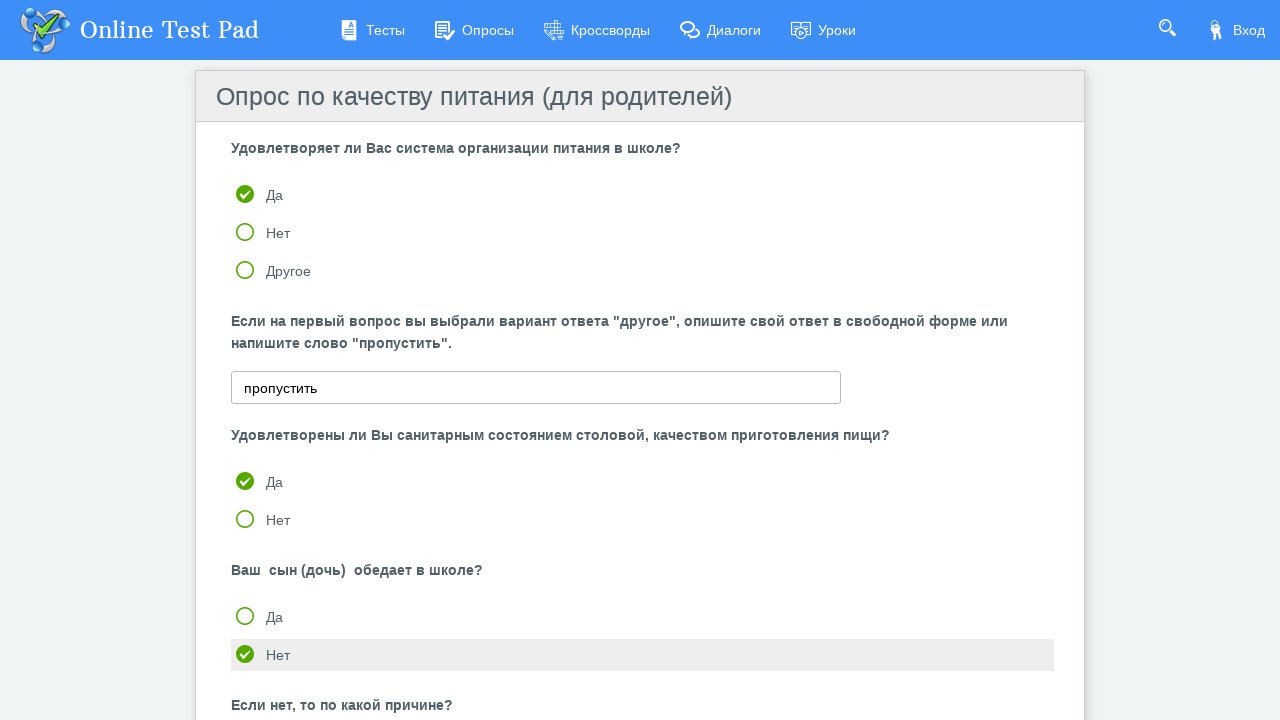

Selected fourth survey question option at (245, 360) on #s_ans_2427432 >> xpath=.. >> i
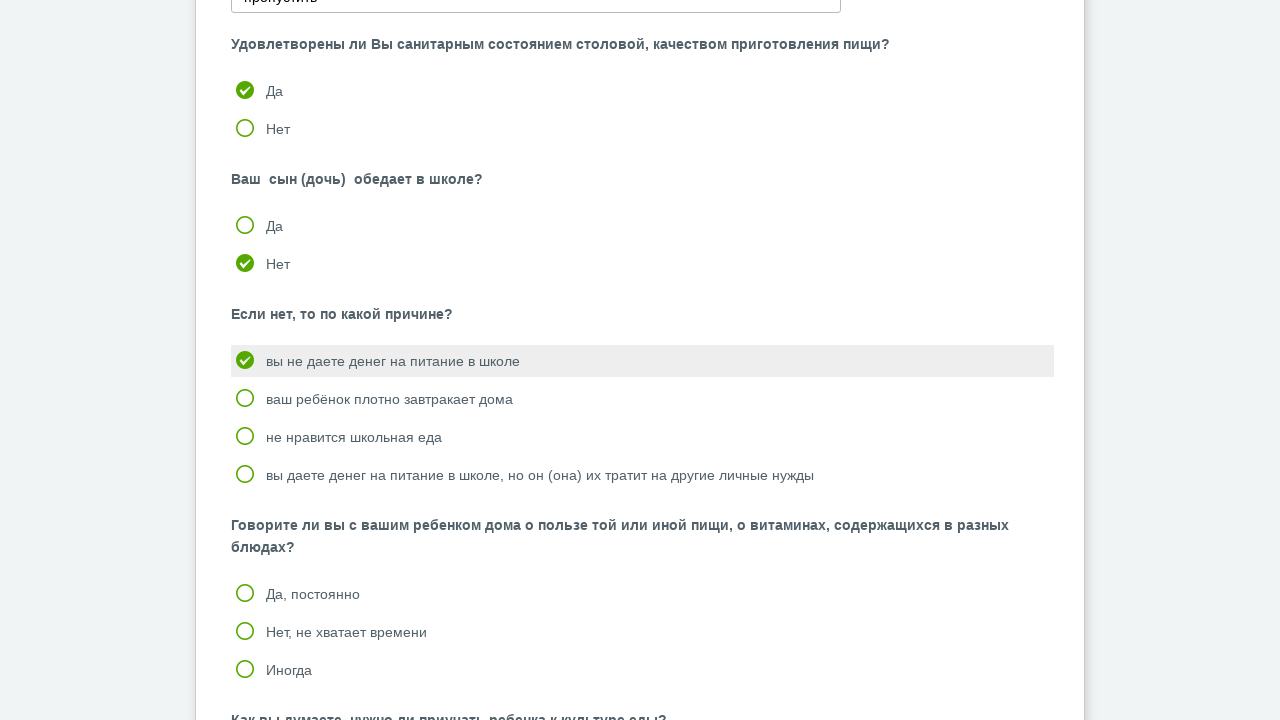

Selected fifth survey question option at (245, 593) on #s_ans_2427439 >> xpath=.. >> i
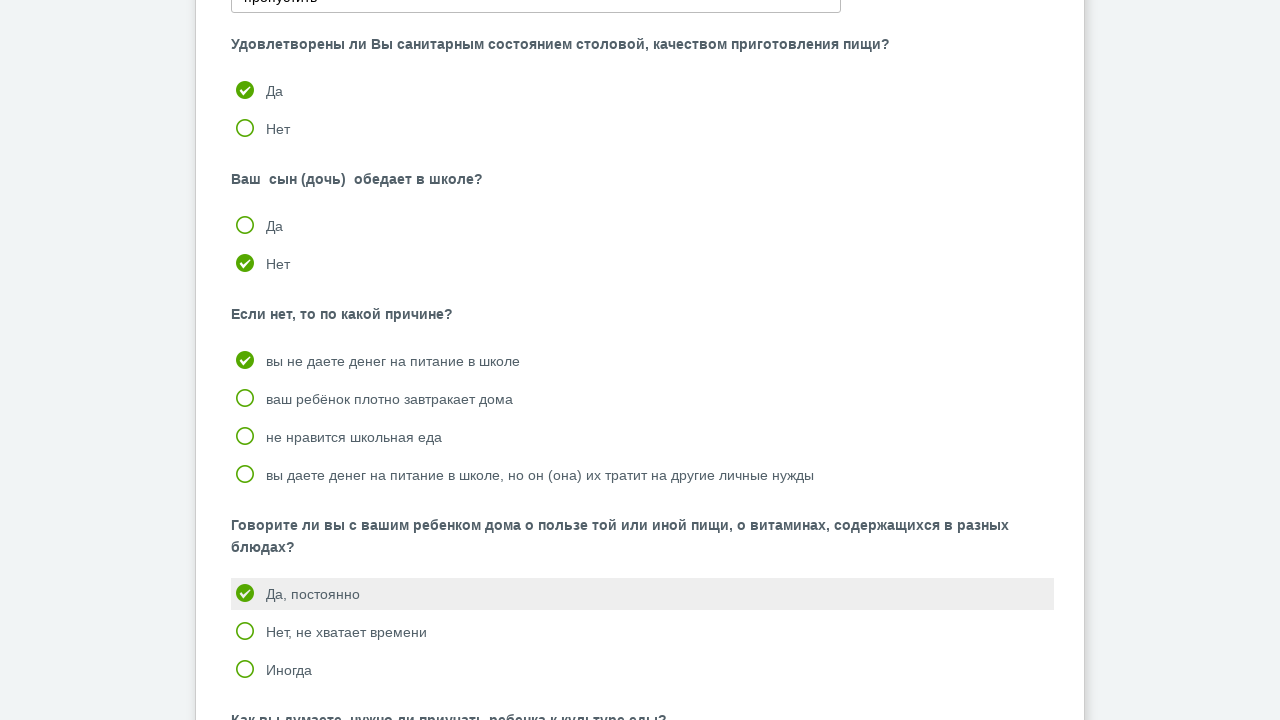

Selected sixth survey question option at (245, 360) on #s_ans_2427442 >> xpath=.. >> i
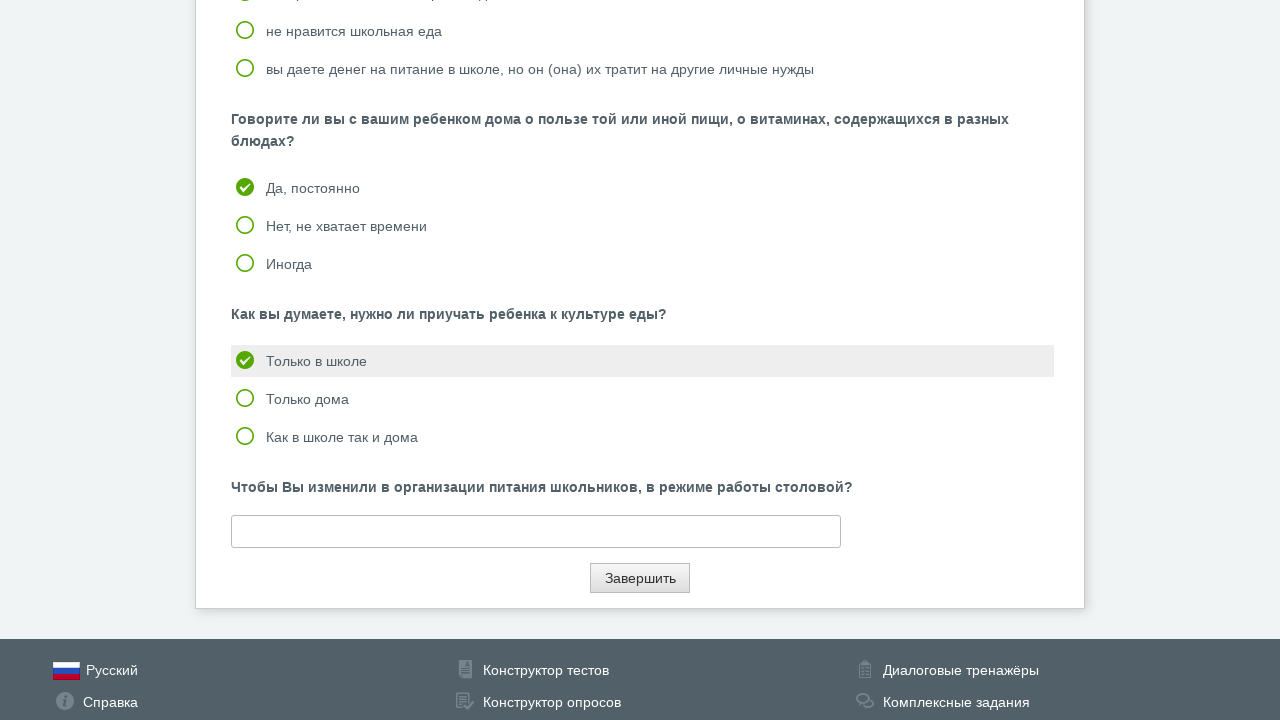

Filled final text field with 'всё' on #s_ans_2427445
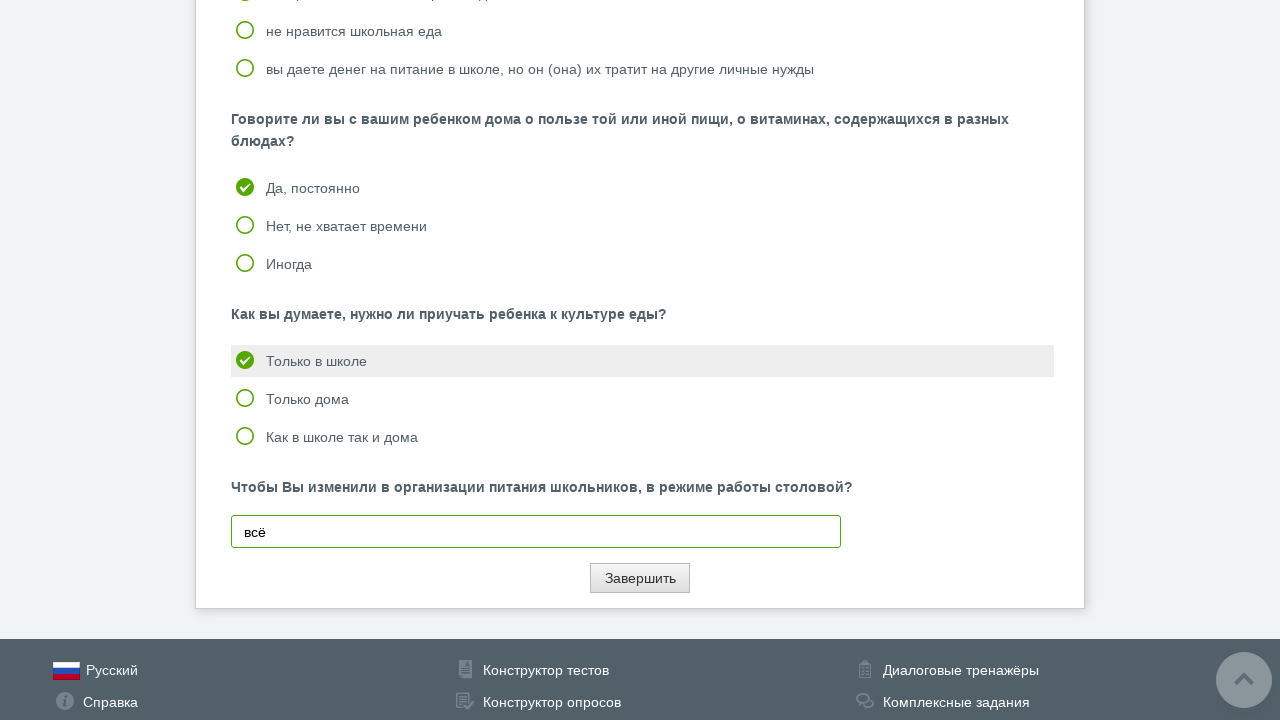

Clicked finish button to submit survey at (640, 578) on #btnFinish
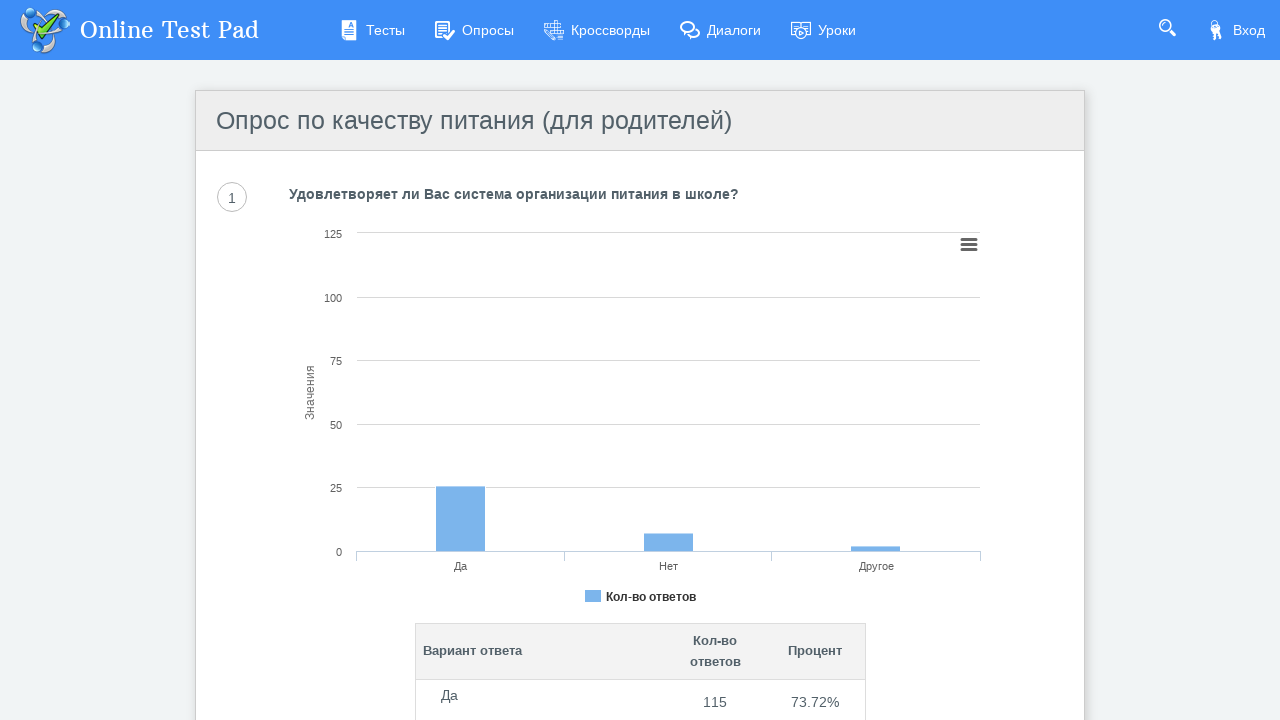

Survey results statistics table loaded
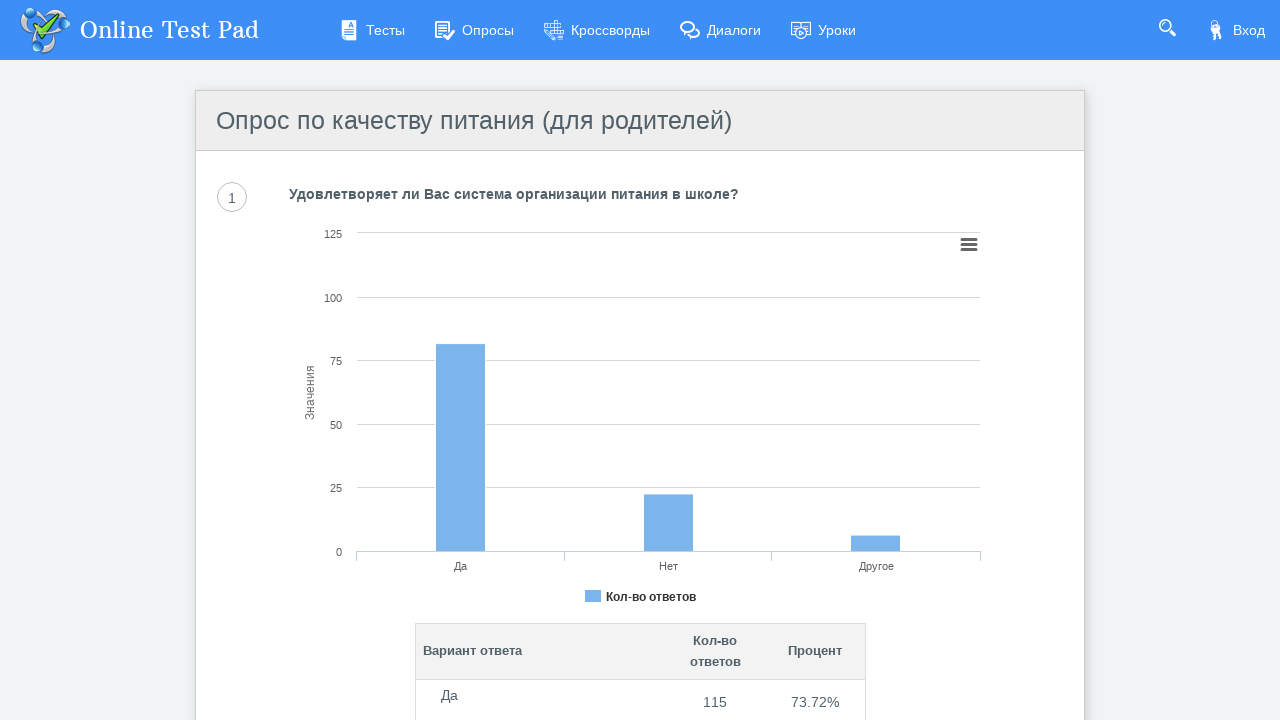

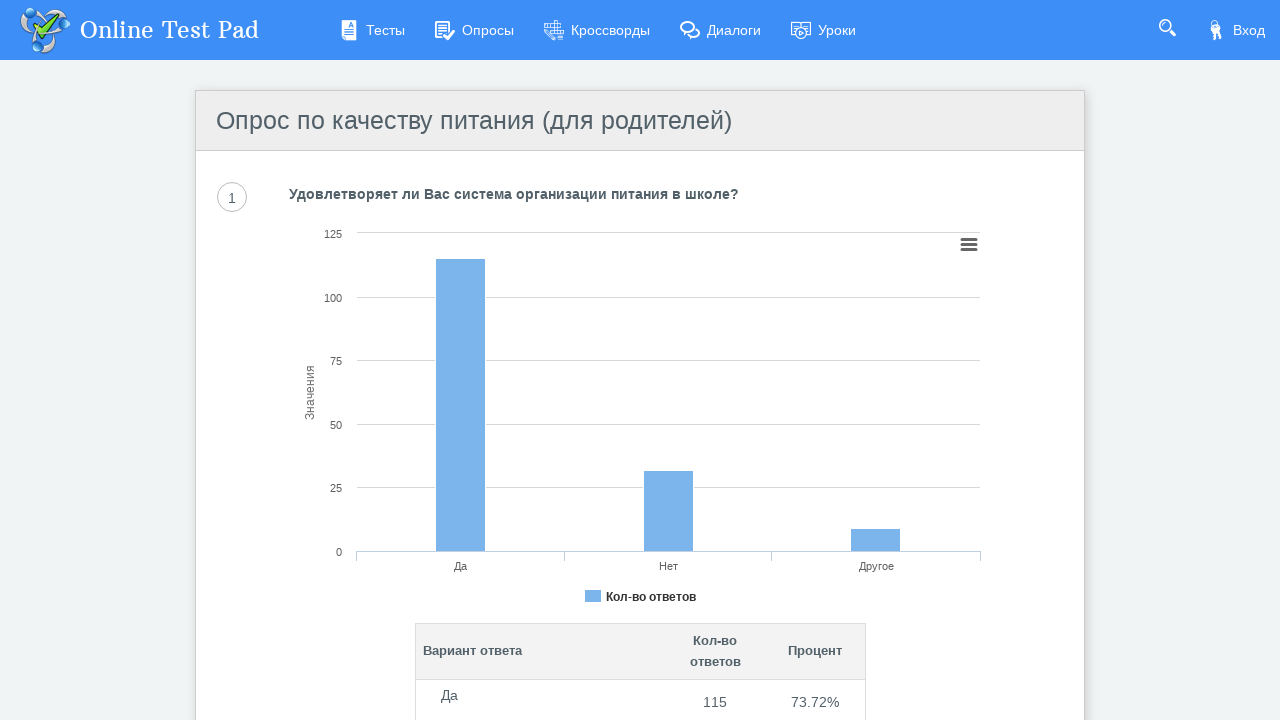